Demonstrates opening new browser windows and tabs by navigating to three different e-commerce websites (uhomki.prom.ua, rozetka.com.ua, and automationpractice.pl) in separate windows/tabs

Starting URL: https://uhomki.prom.ua/ua/

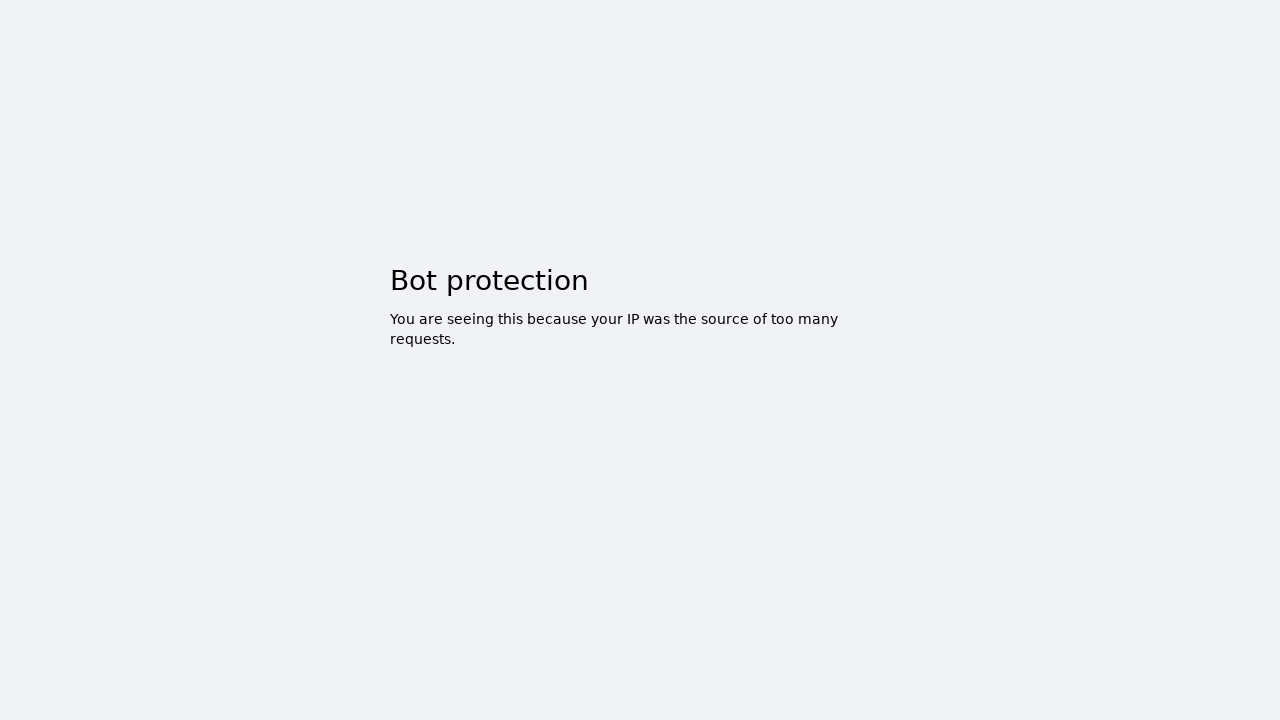

Printed title of initial uhomki.prom.ua page
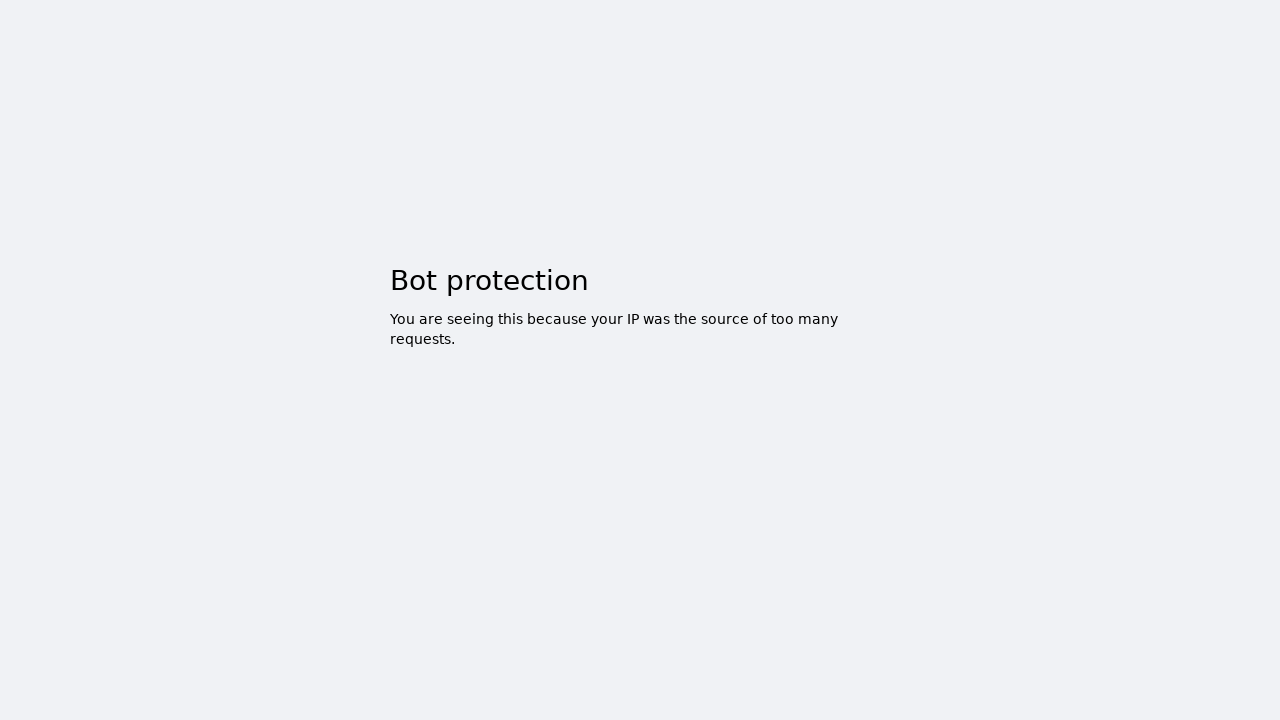

Opened new browser window
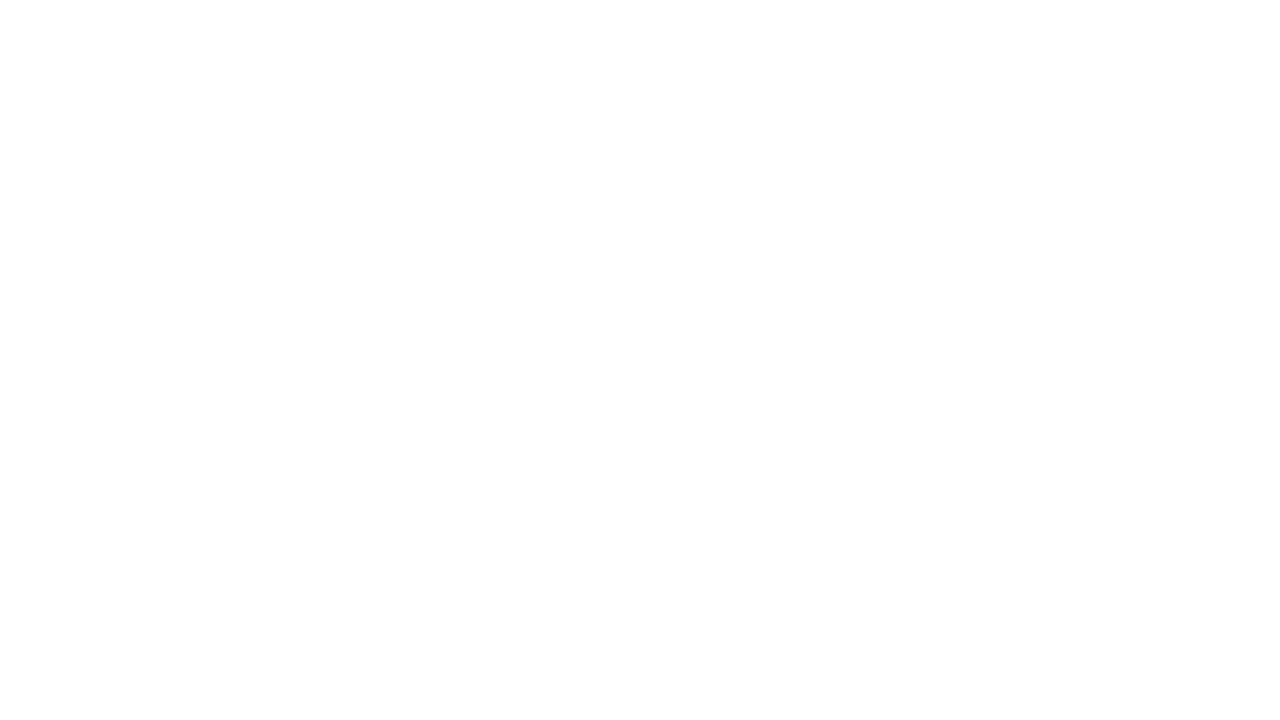

Navigated to rozetka.com.ua in new window
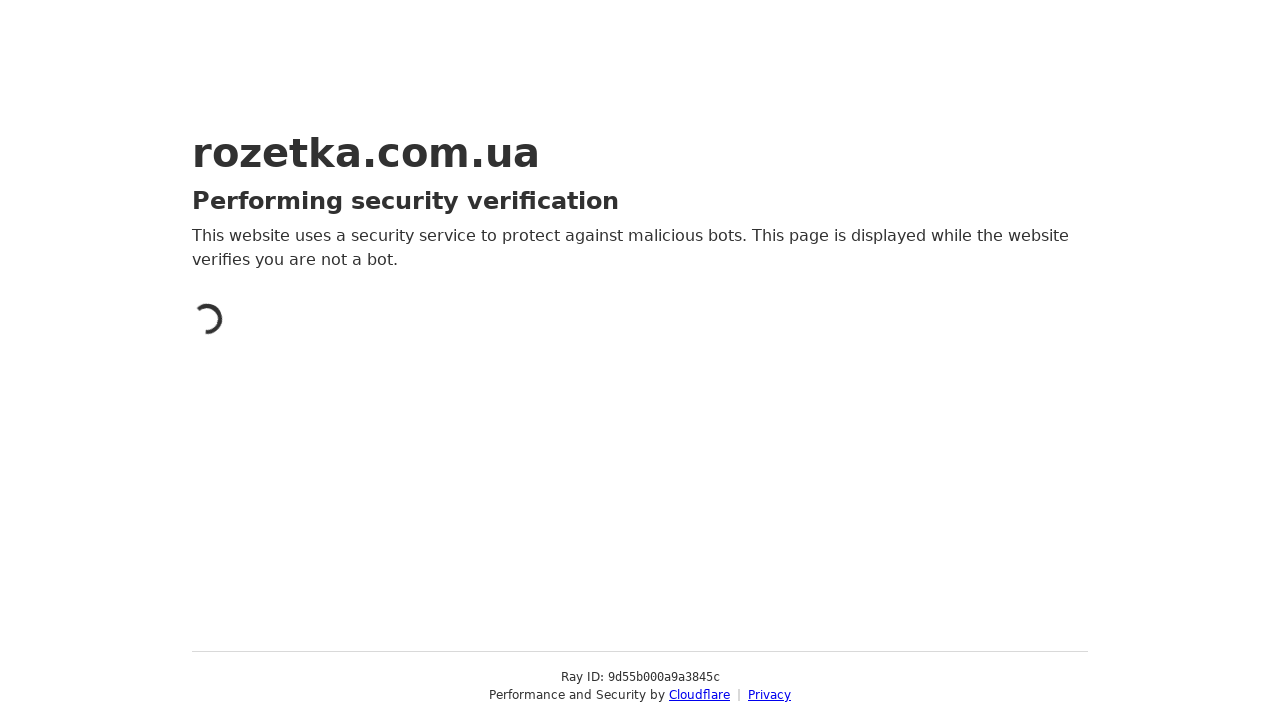

Printed title of rozetka.com.ua page
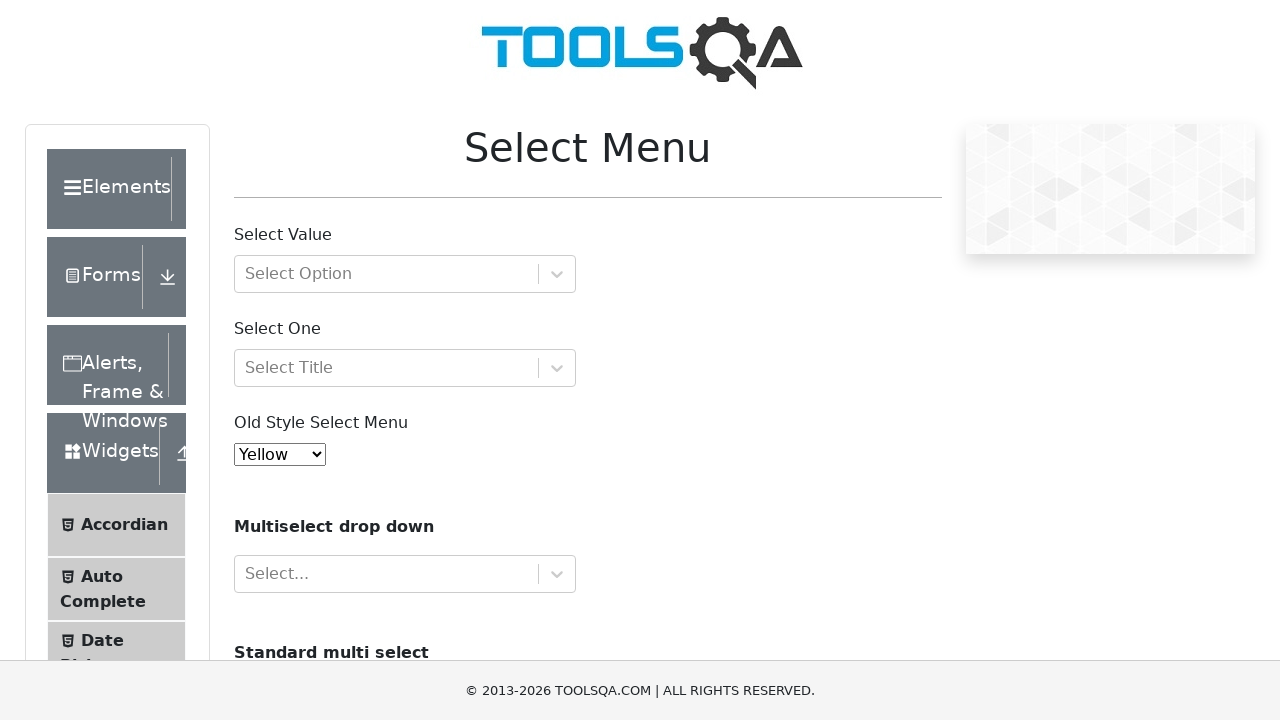

Opened another new browser tab
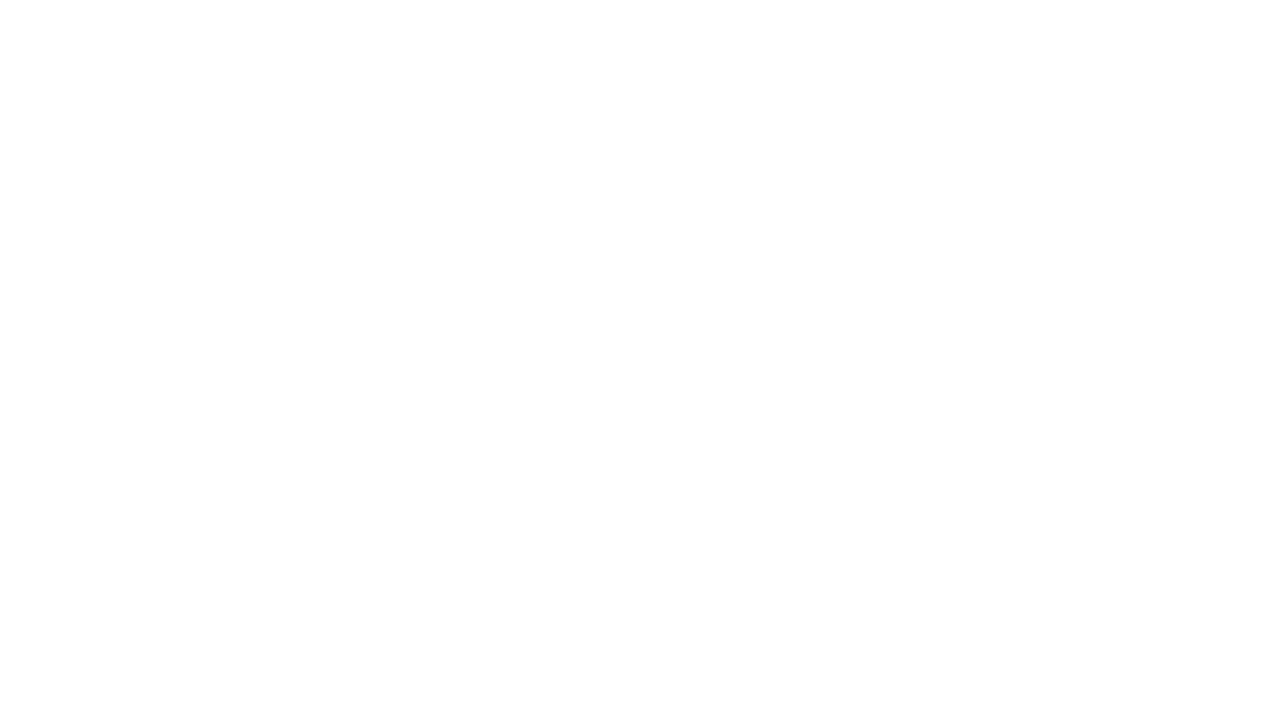

Navigated to automationpractice.pl in new tab
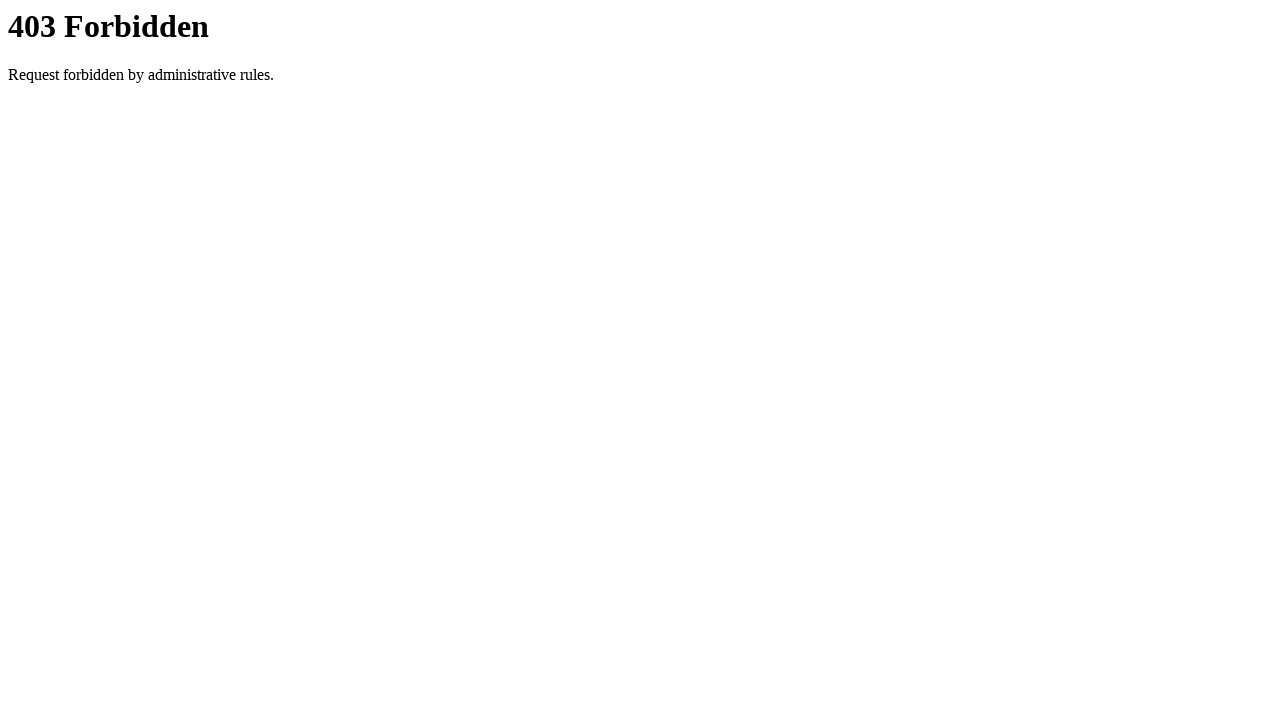

Printed title of automationpractice.pl page
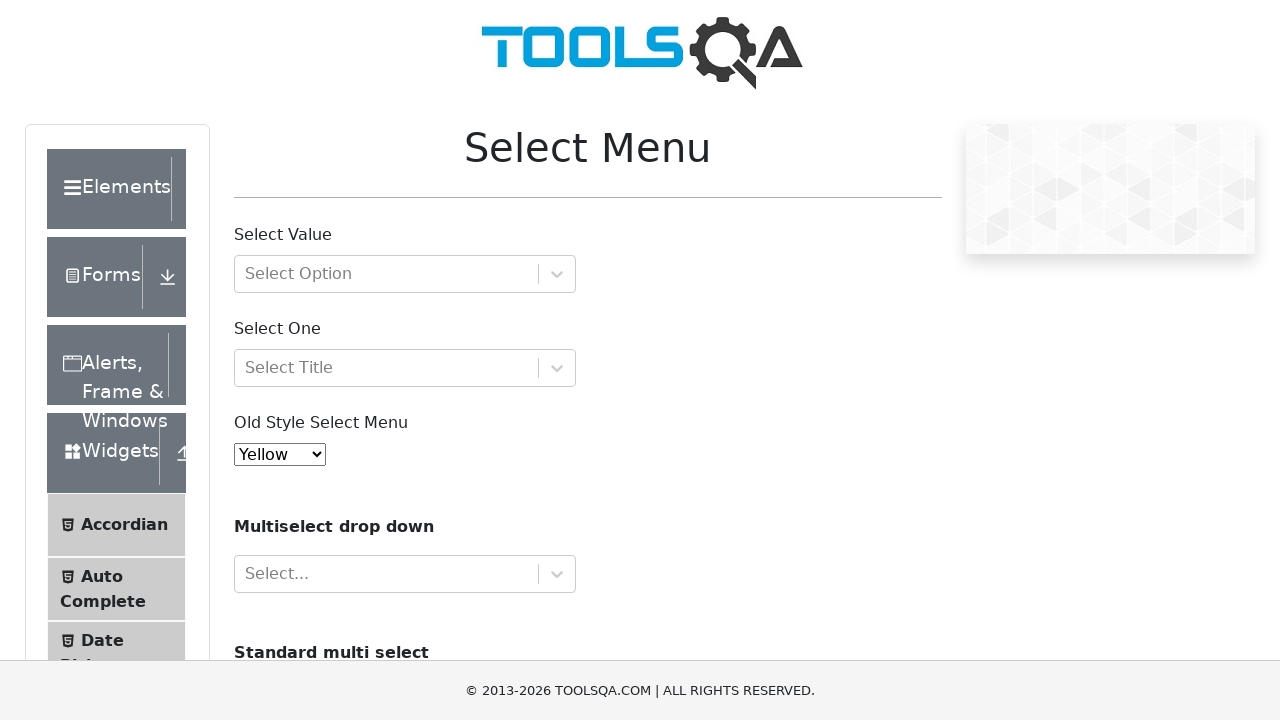

Closed the automationpractice.pl tab
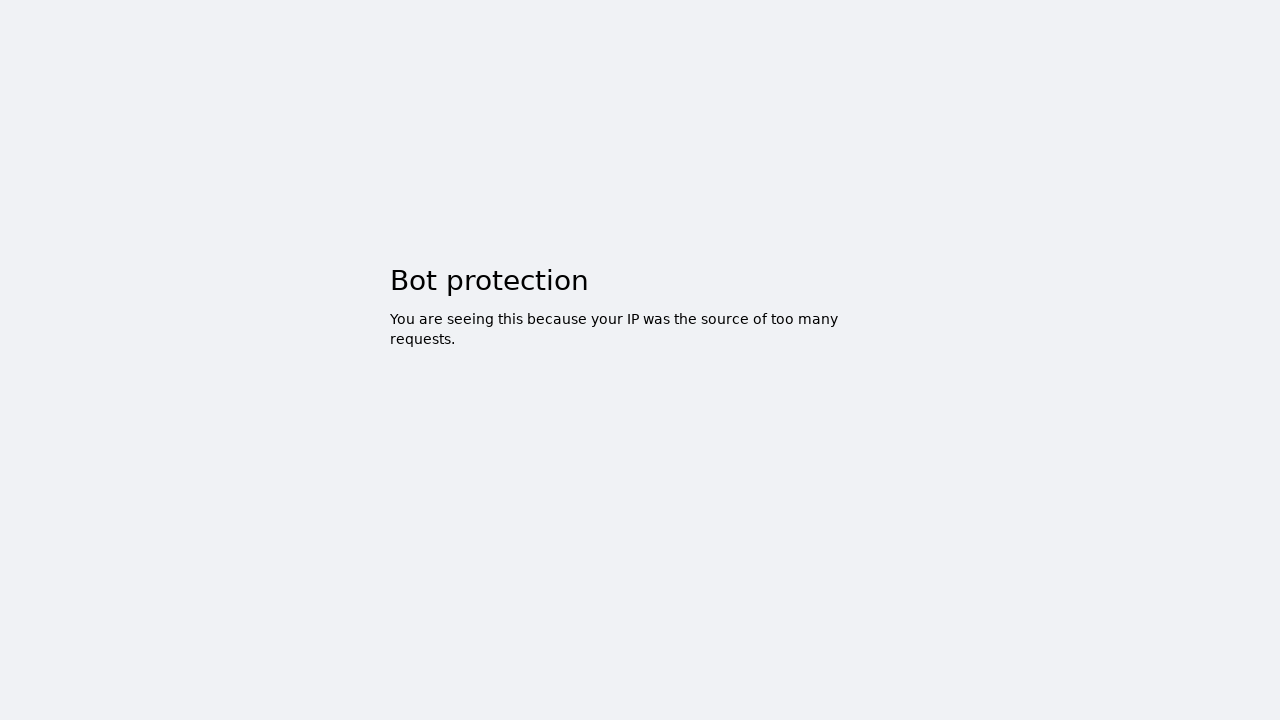

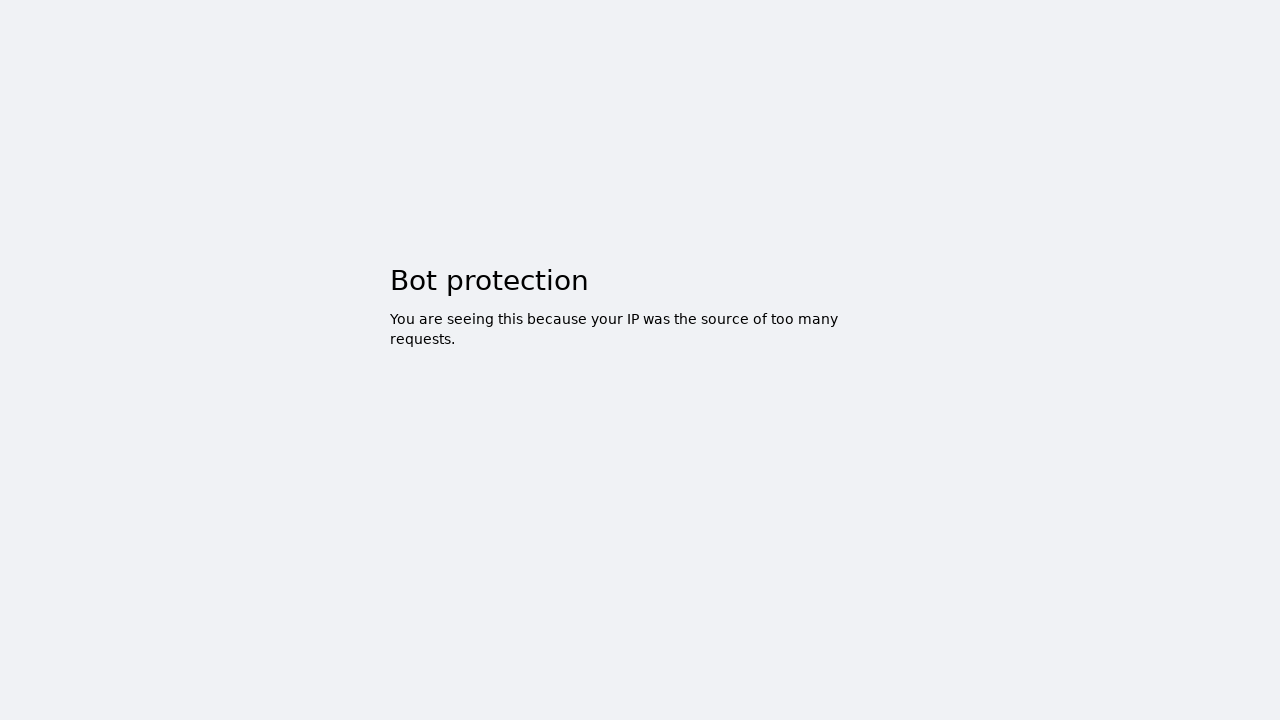